Tests a data types form by filling in personal and professional information fields, submitting the form, and verifying the validation feedback through CSS background colors (green for valid fields, red for the empty zip-code field).

Starting URL: https://bonigarcia.dev/selenium-webdriver-java/data-types.html

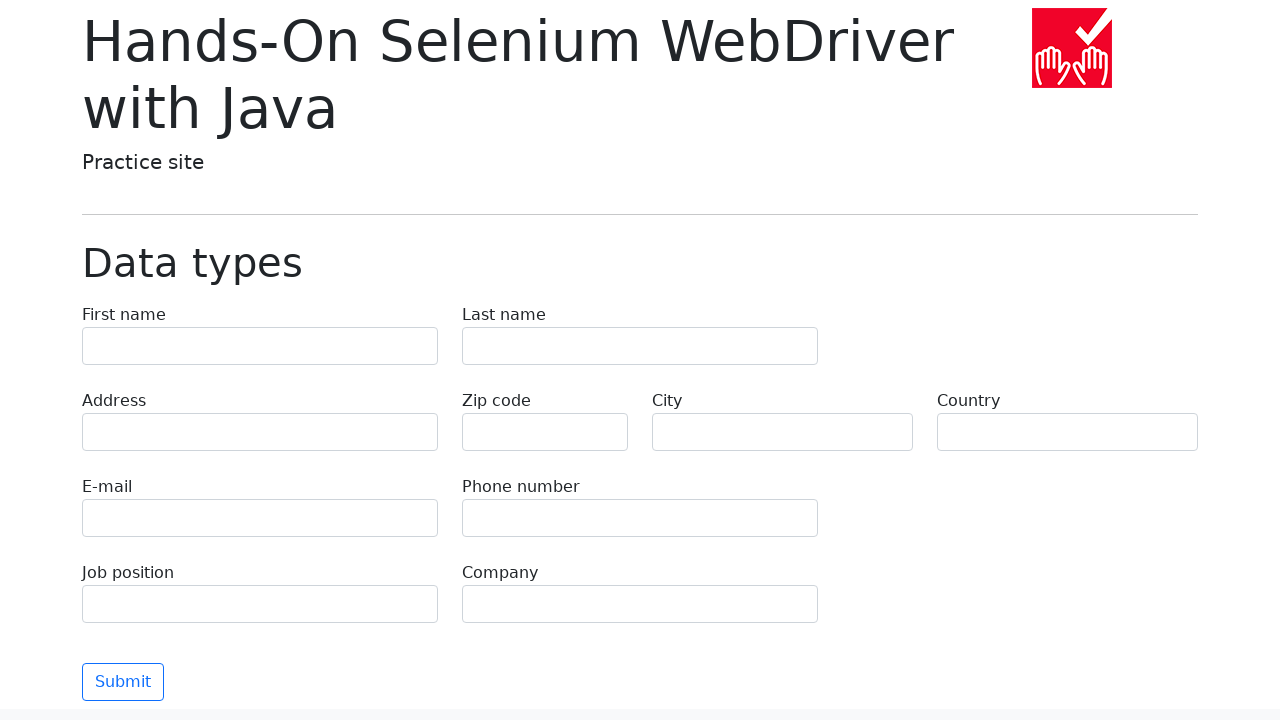

Filled first name field with 'Иван' on [name="first-name"]
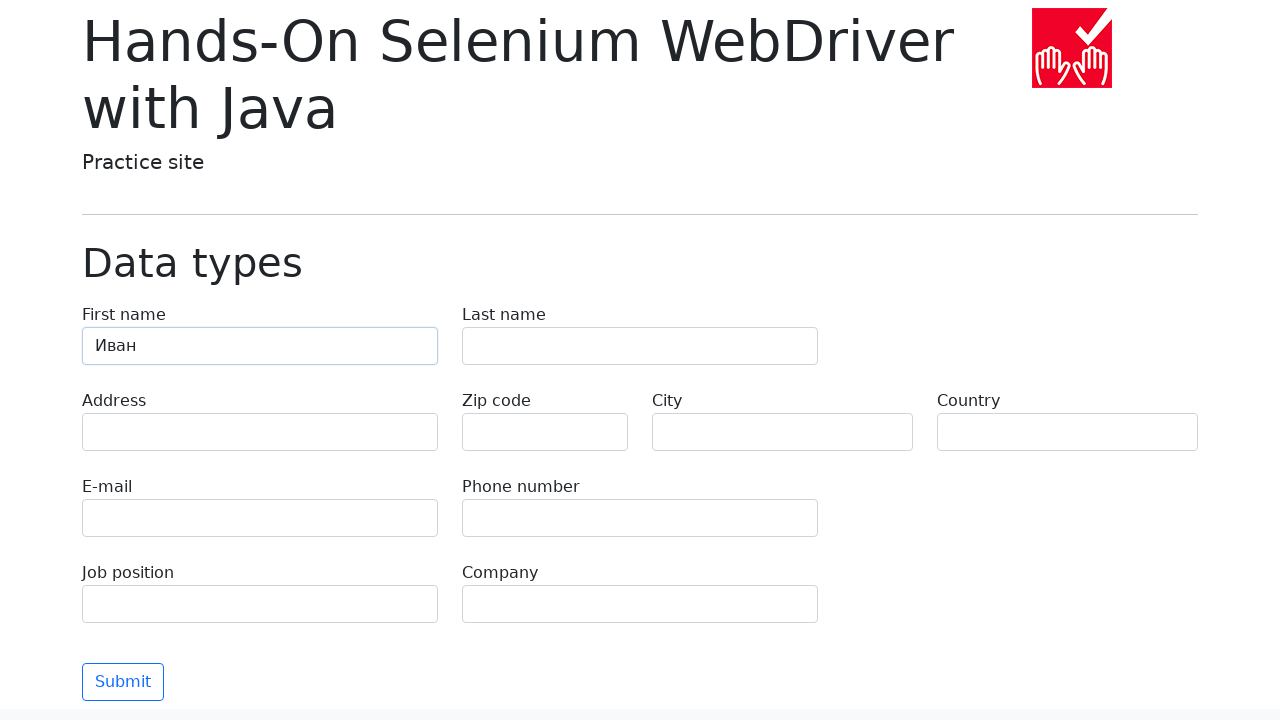

Filled last name field with 'Петров' on [name="last-name"]
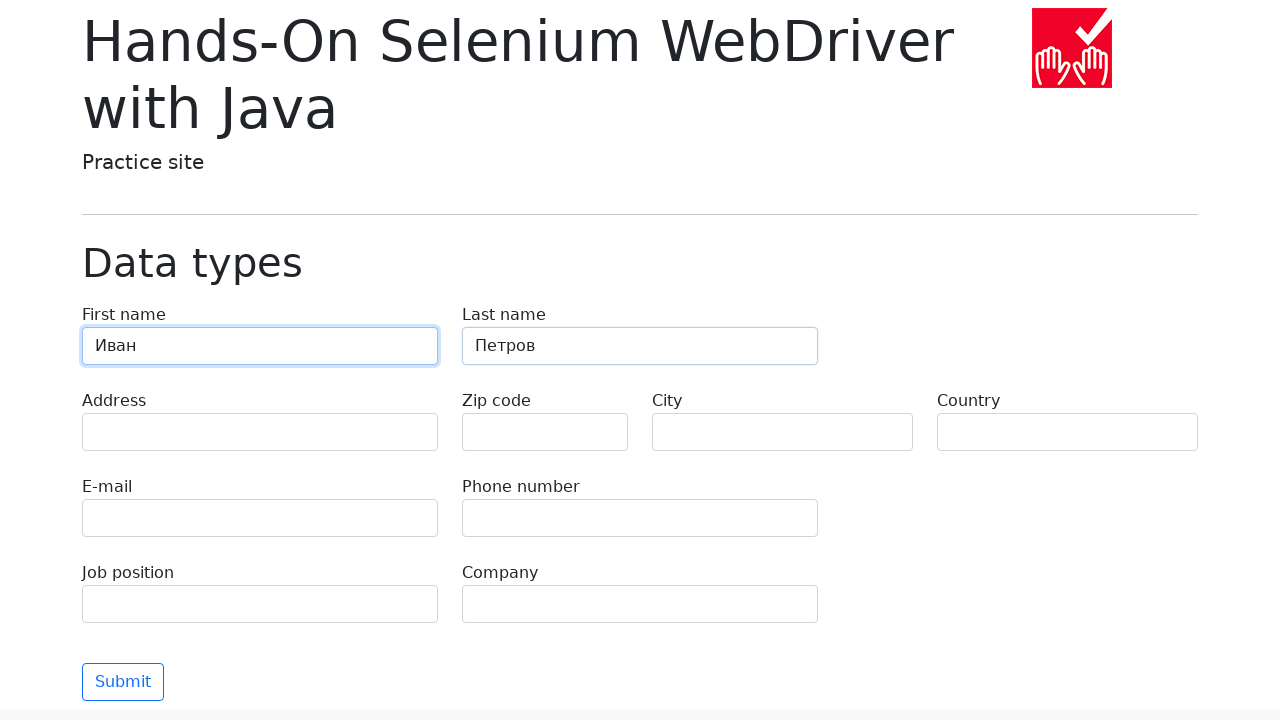

Filled address field with 'Ленина, 55-3' on [name="address"]
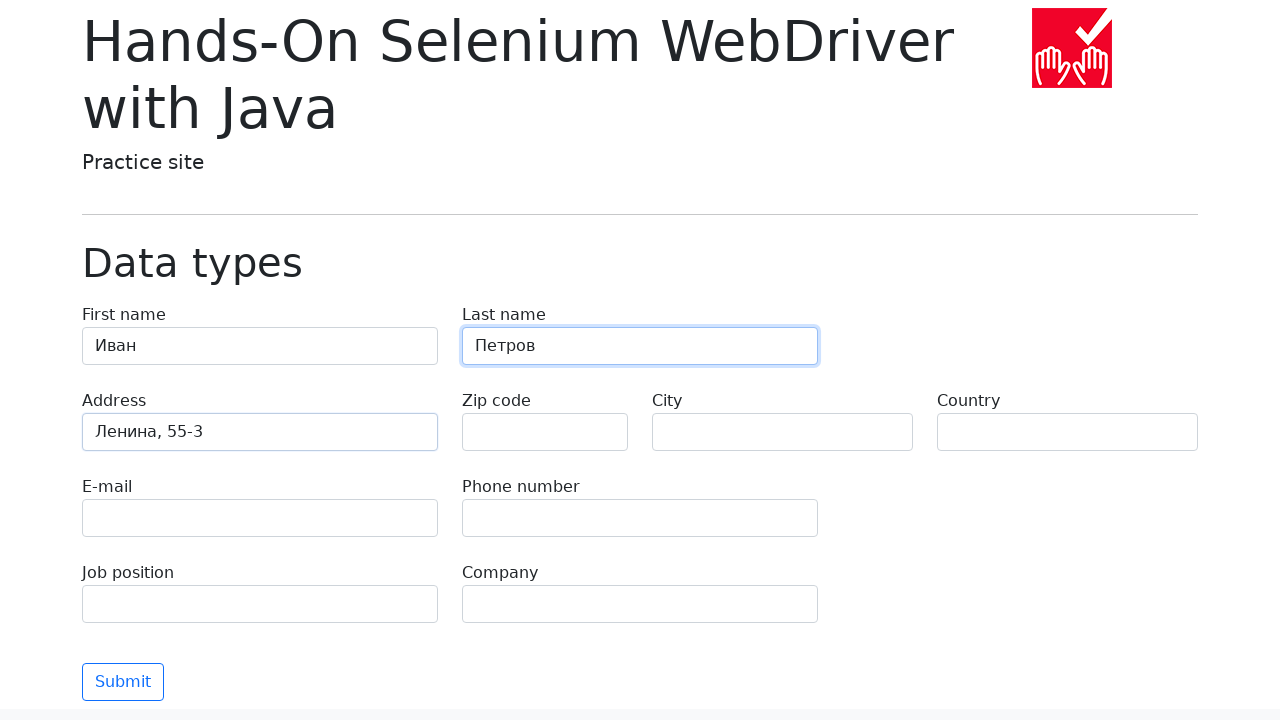

Filled city field with 'Москва' on [name="city"]
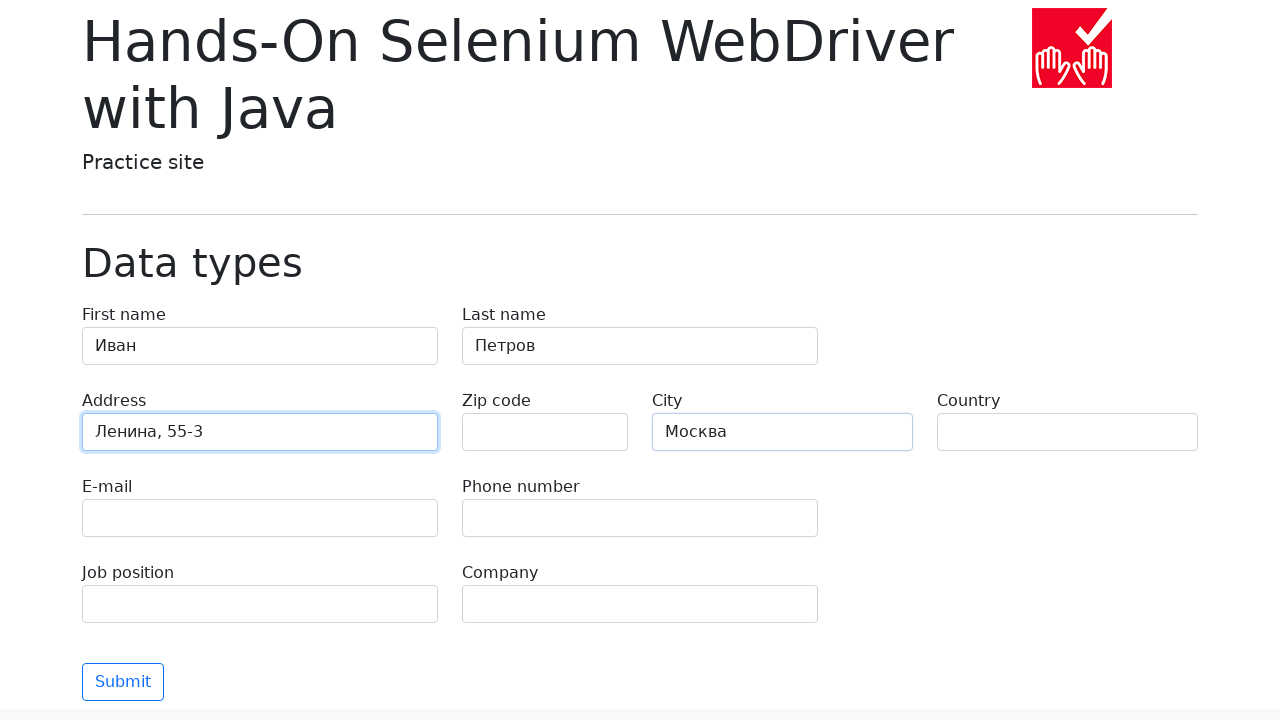

Filled country field with 'Россия' on [name="country"]
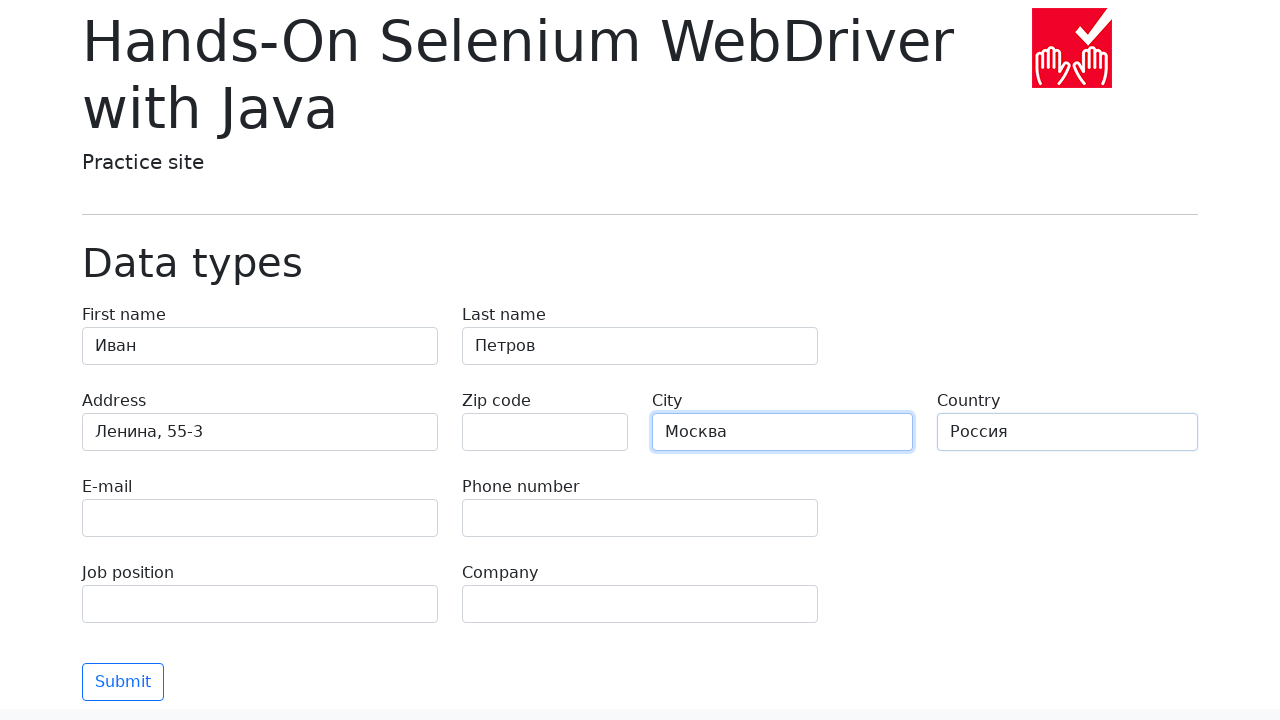

Filled job position field with 'QA' on [name="job-position"]
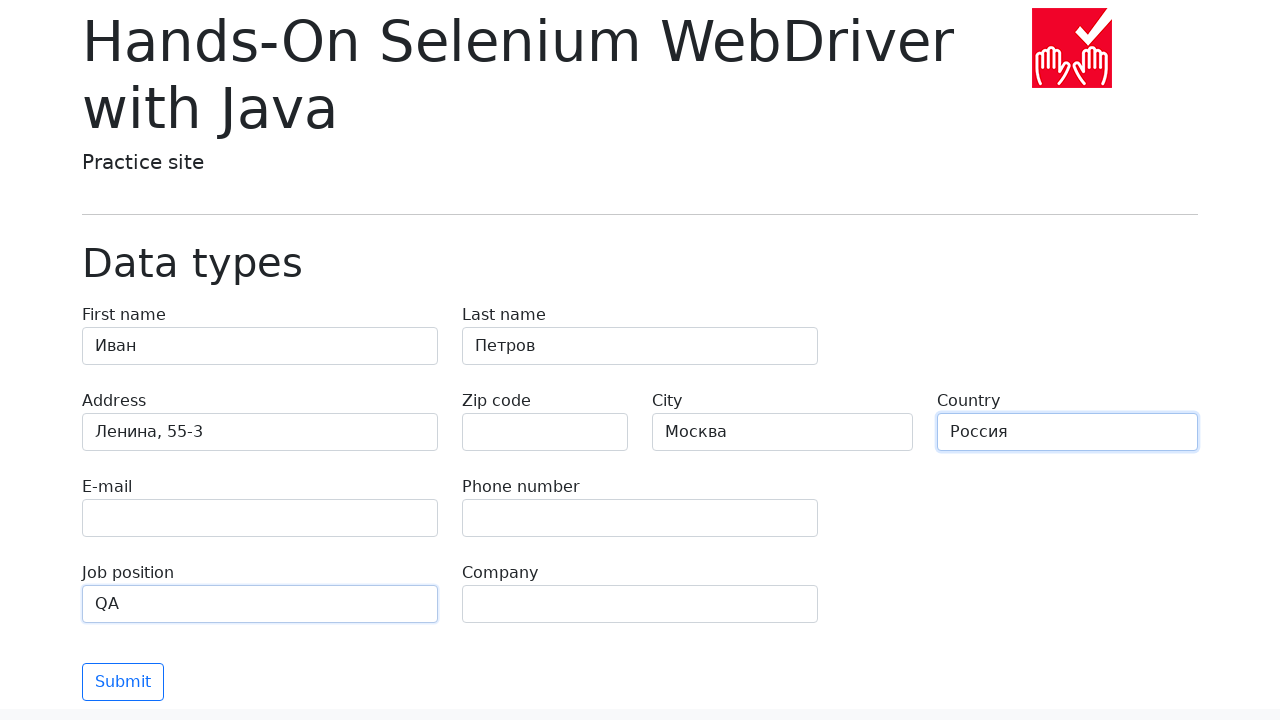

Filled company field with 'SkyPro' on [name="company"]
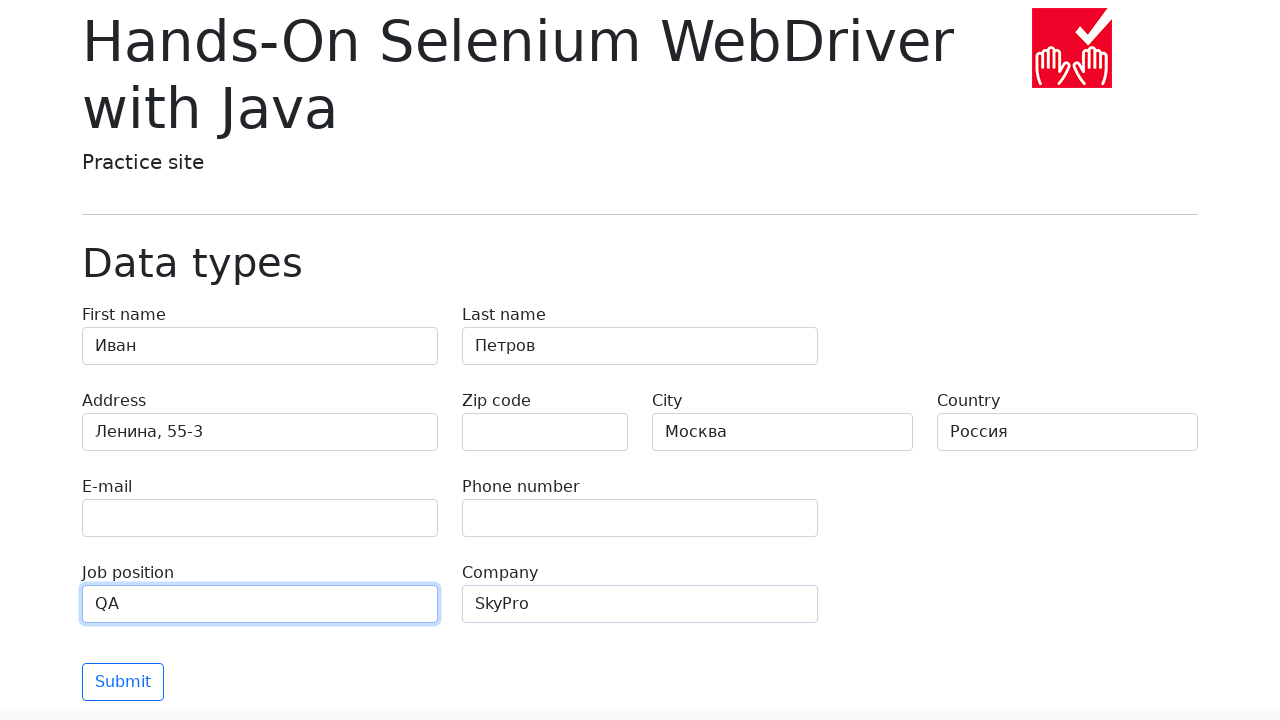

Clicked submit button to submit the form at (123, 682) on [class*="btn-outline-primary"]
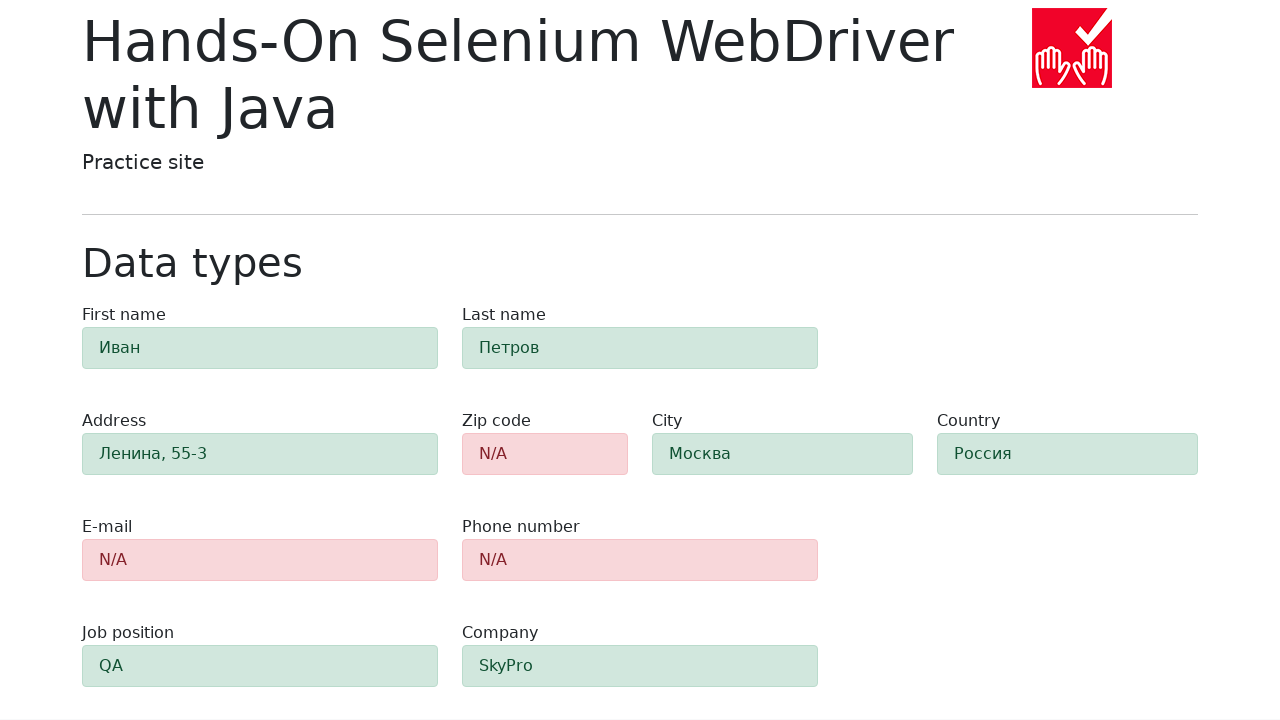

Form validation completed and form fields are visible
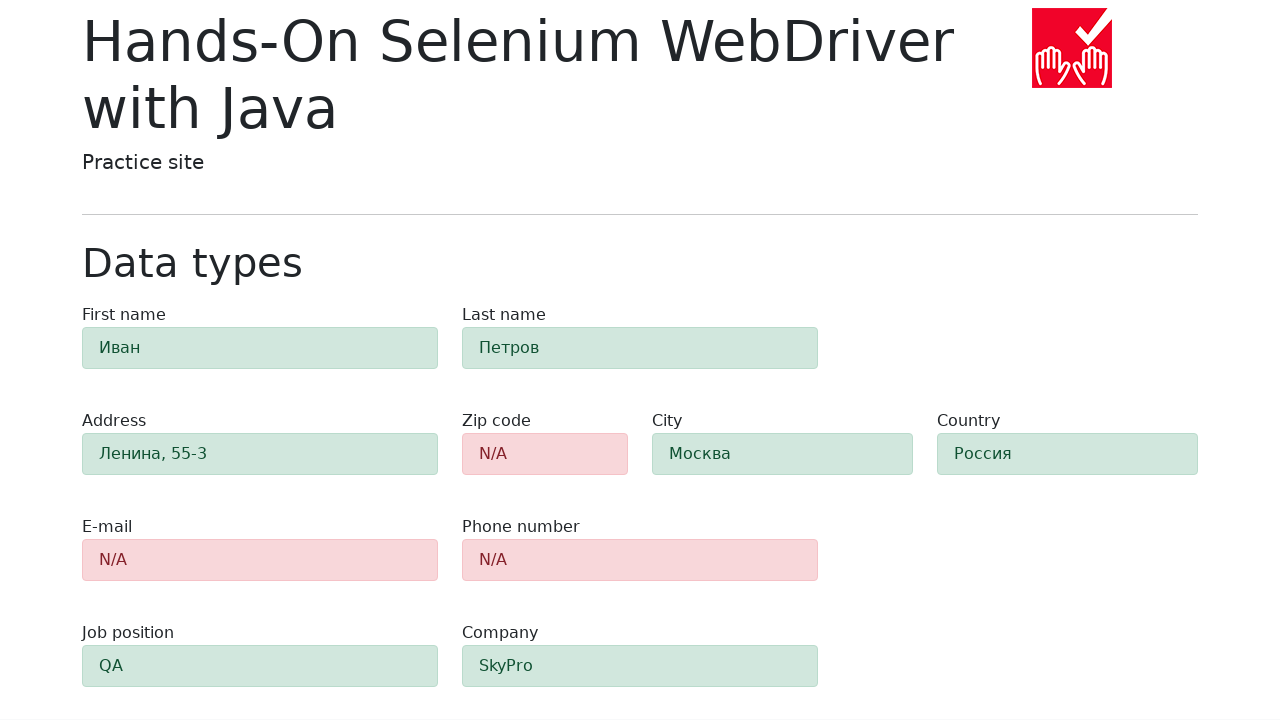

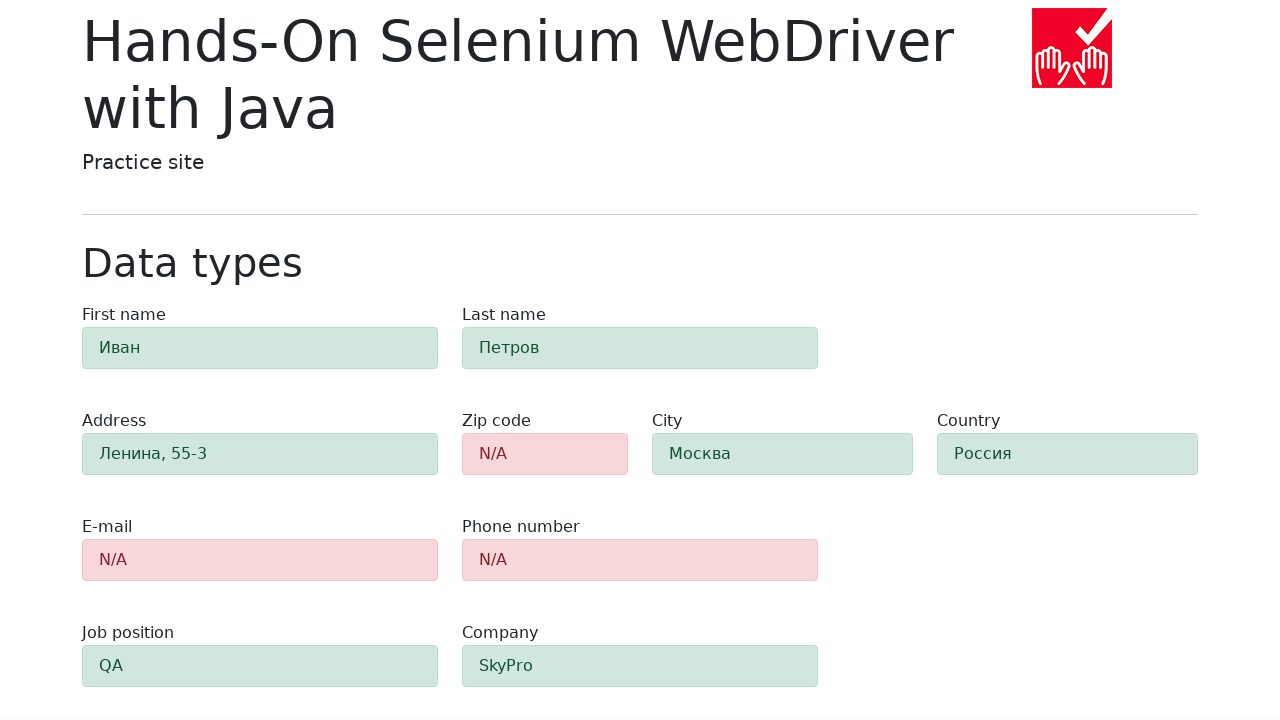